Tests waiting for message count to increase by clicking a resend button and waiting for new messages to appear in the list, then verifying the message content.

Starting URL: https://eviltester.github.io/supportclasses/#2000

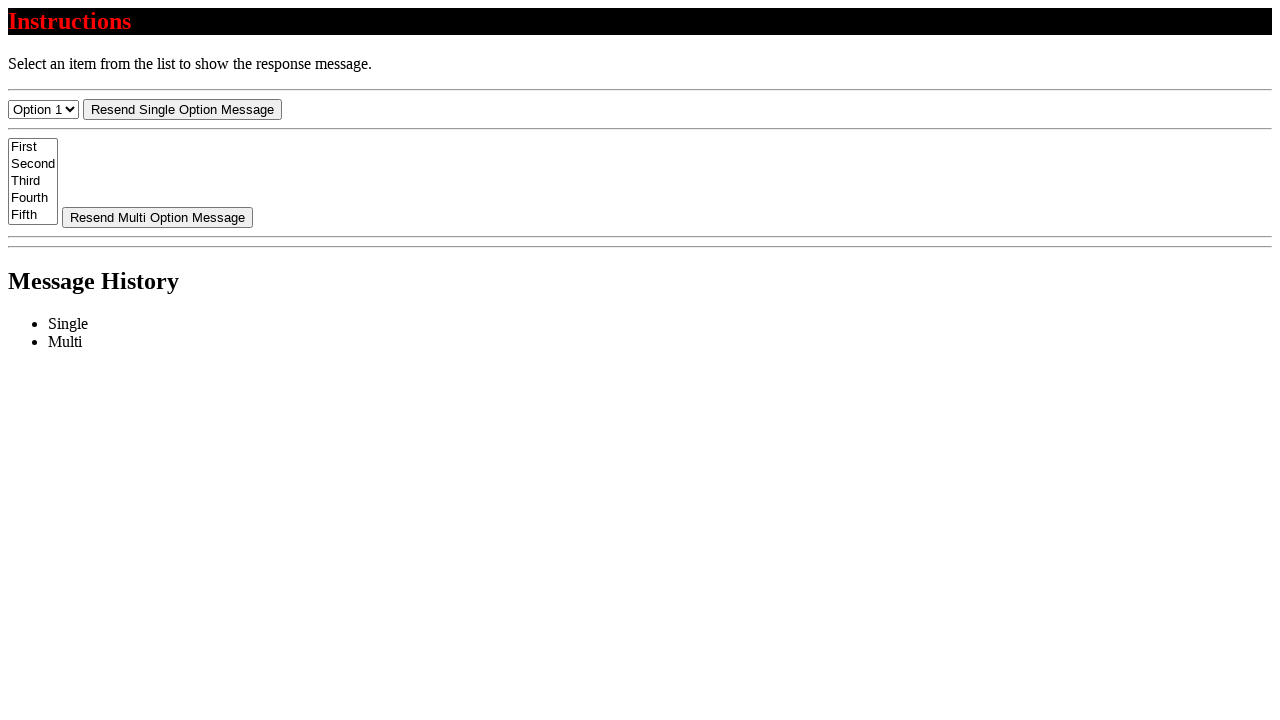

Navigated to fluent wait test page
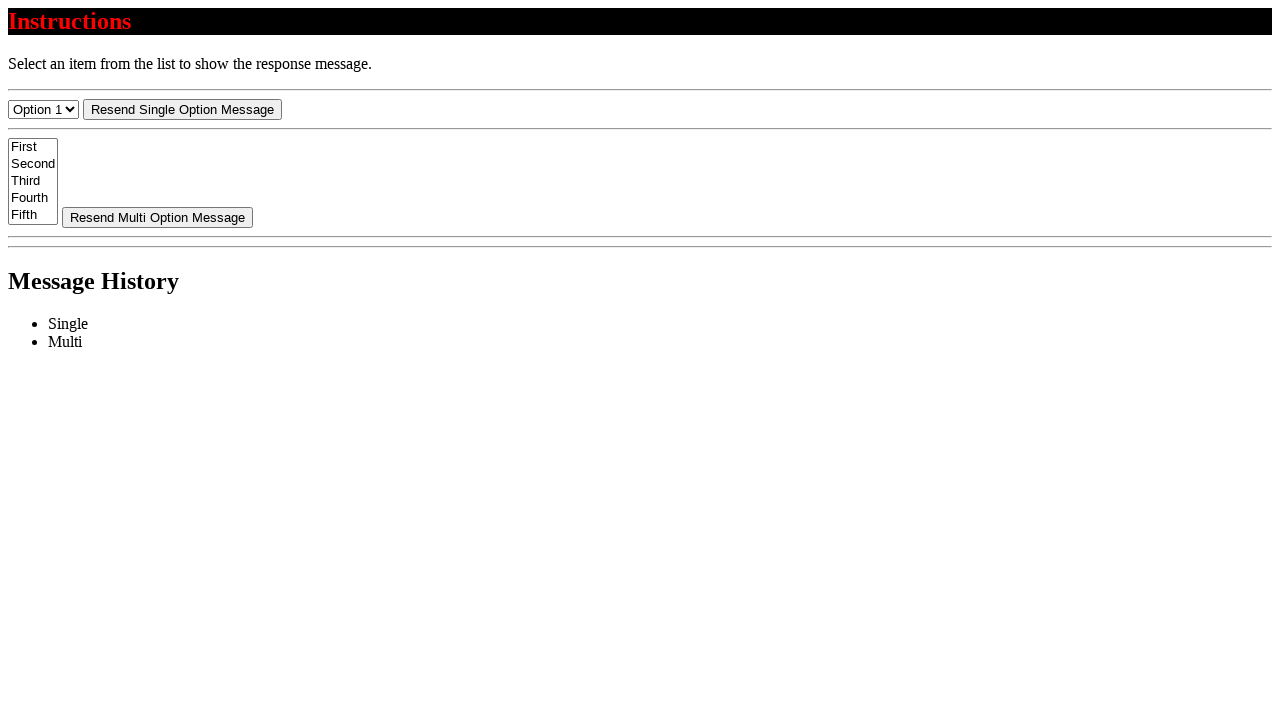

Clicked resend-select button to trigger message generation at (182, 109) on #resend-select
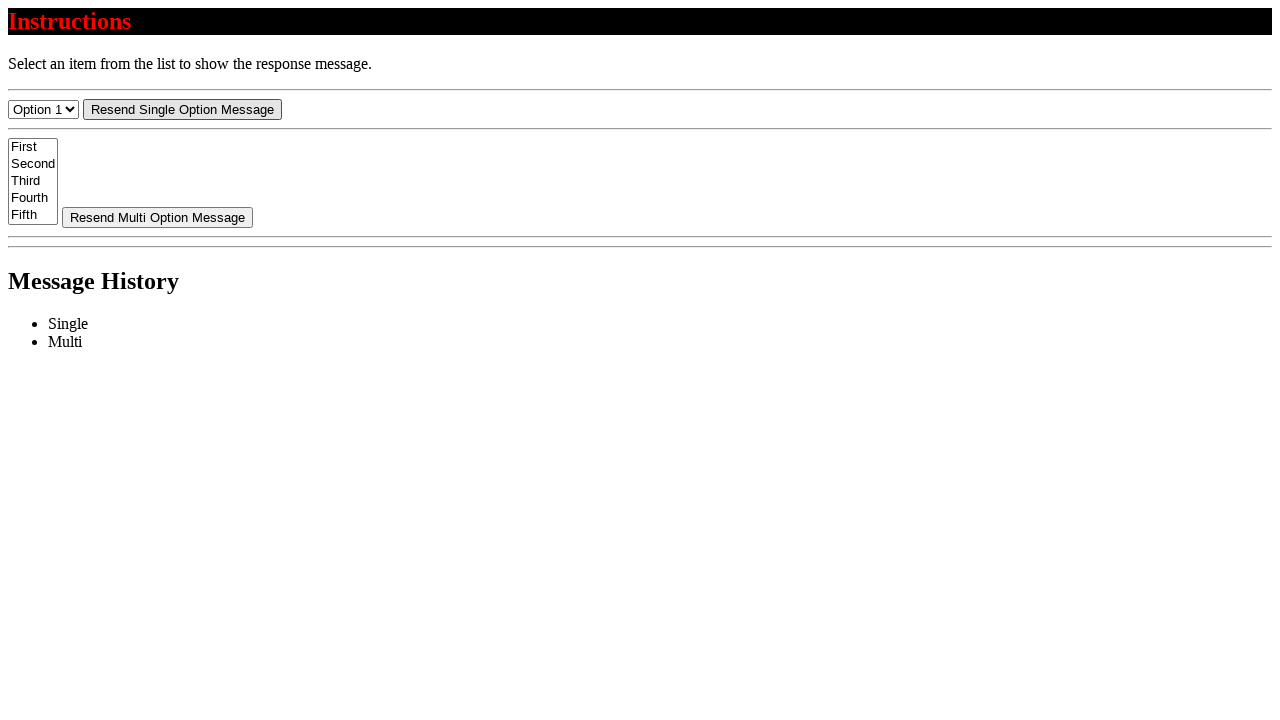

Waited for message to appear in the list
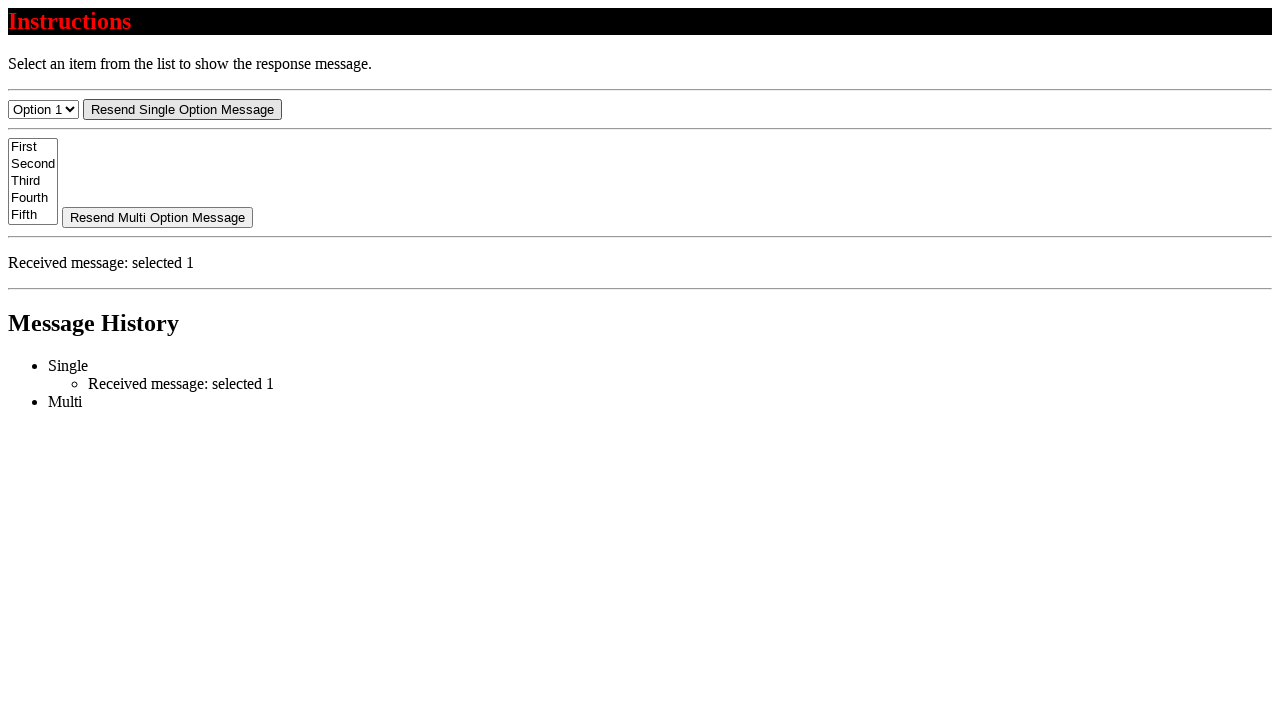

Located the first message element
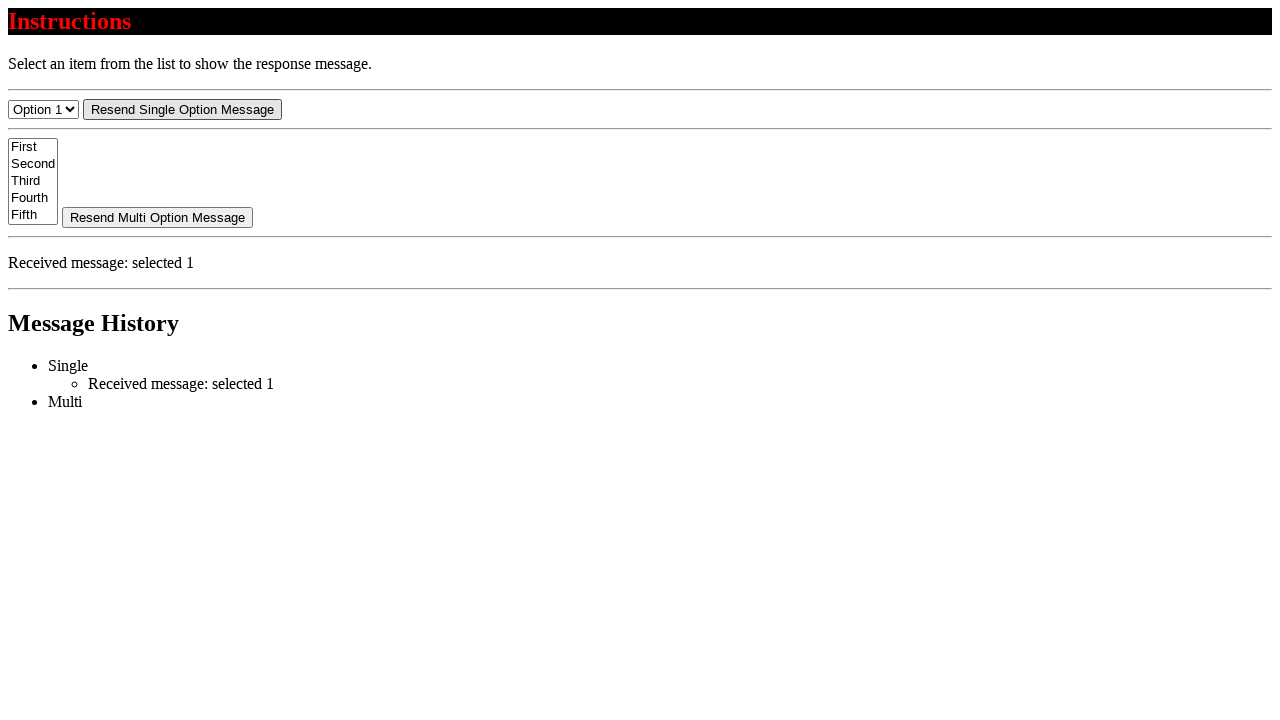

Retrieved message text content
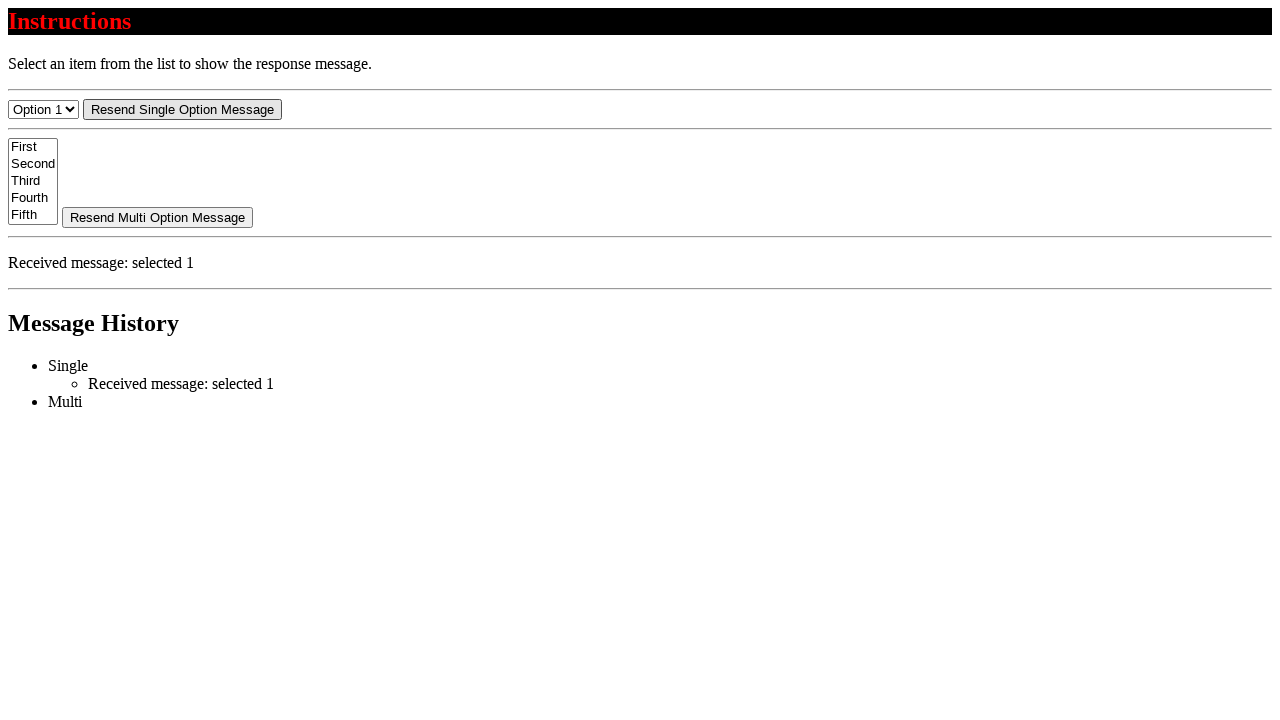

Verified message content starts with 'Received message:'
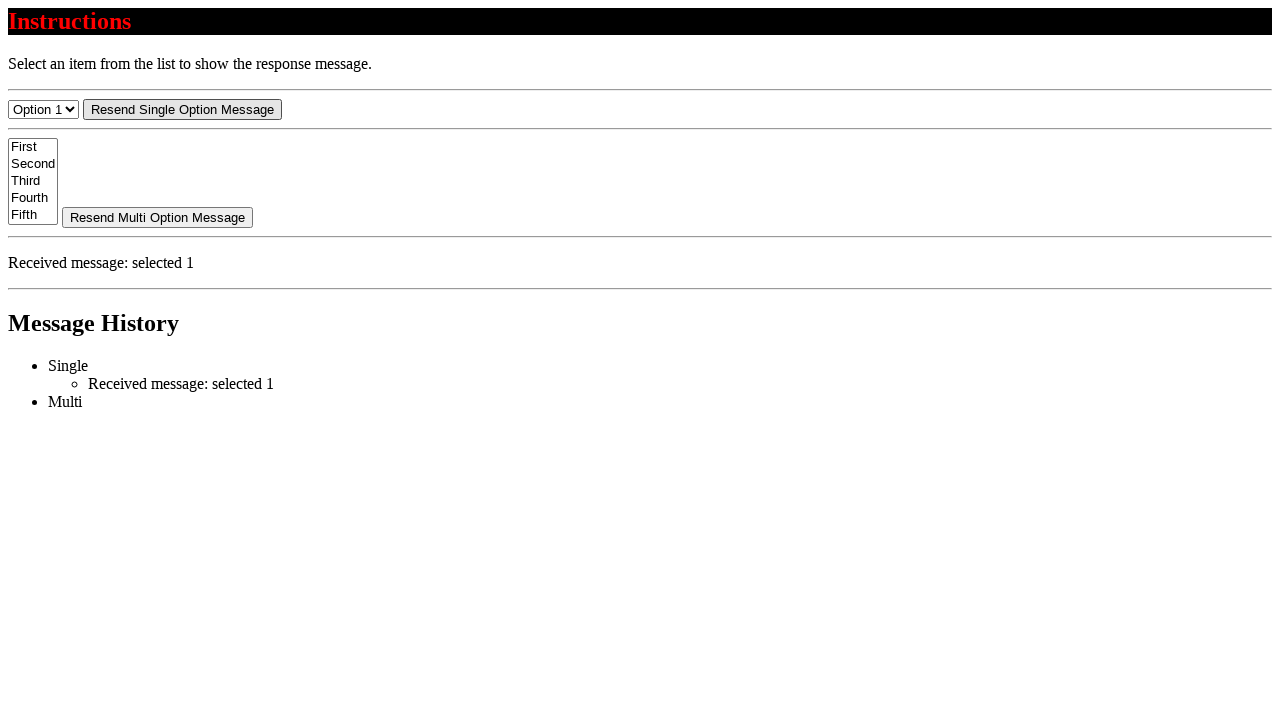

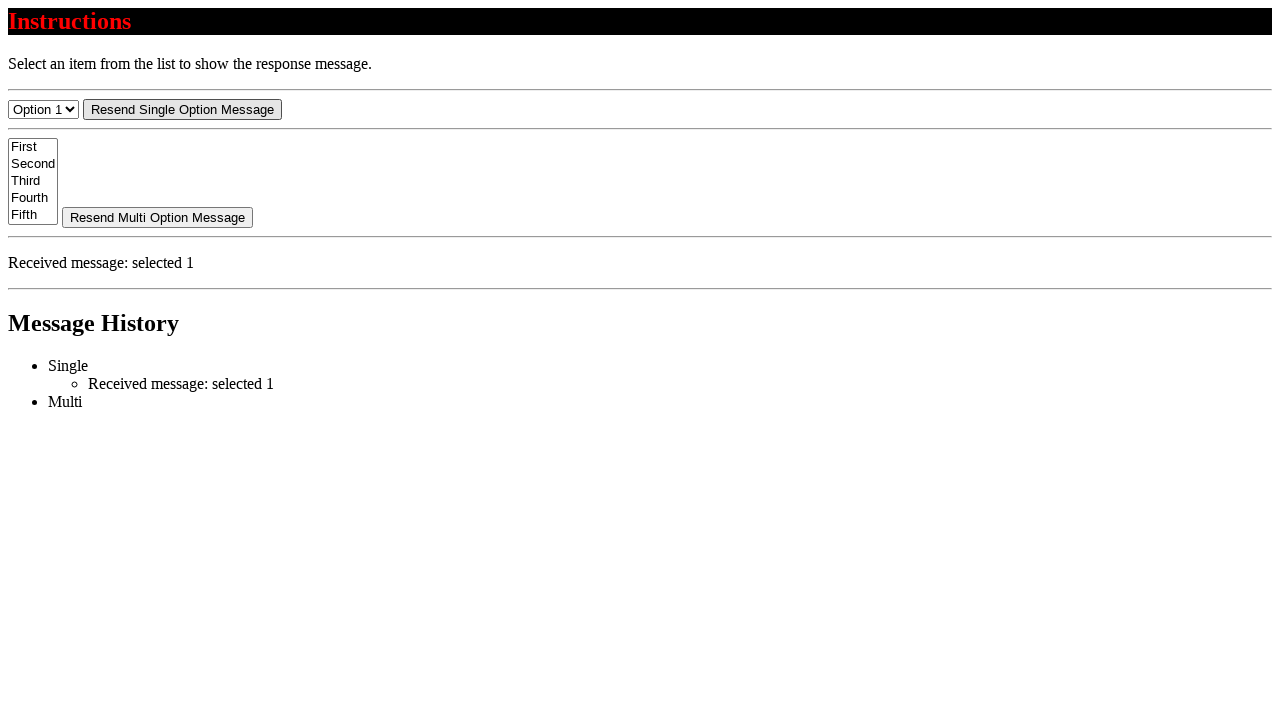